Tests checkbox functionality by clicking all checkboxes to select and deselect them, then specifically selects Option 3 checkbox

Starting URL: https://kristinek.github.io/site/examples/actions

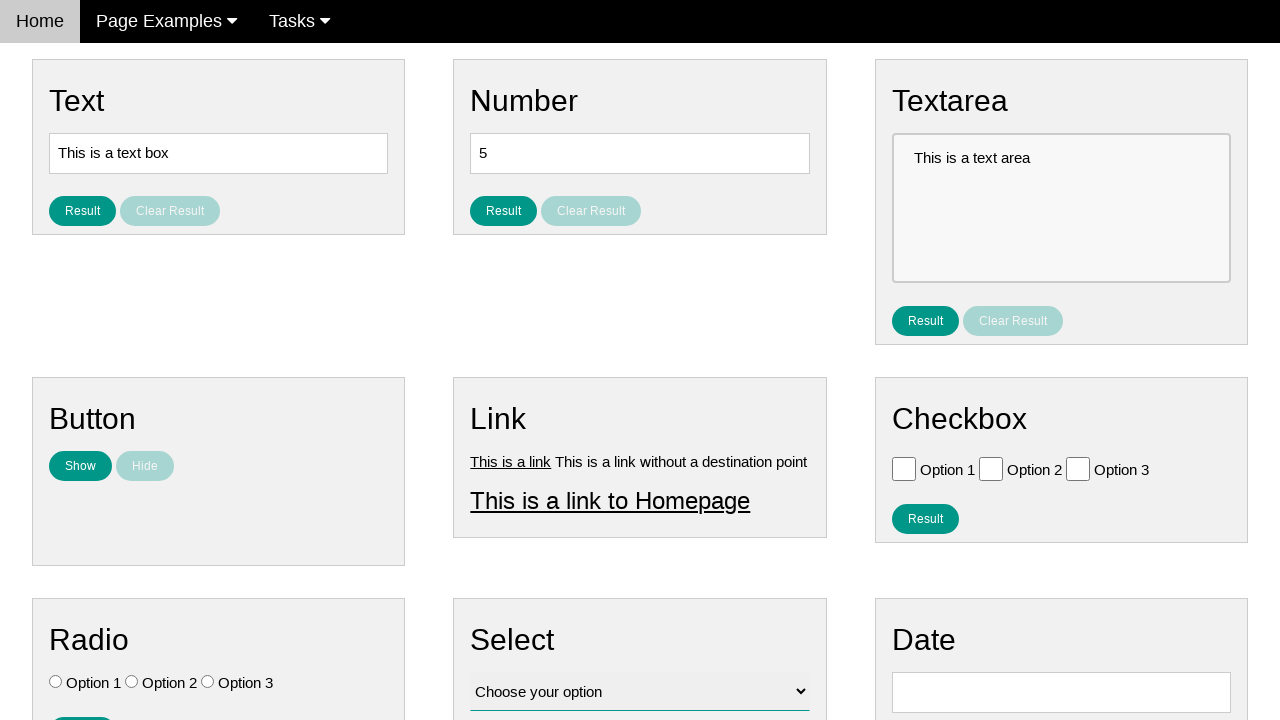

Navigated to checkbox actions test page
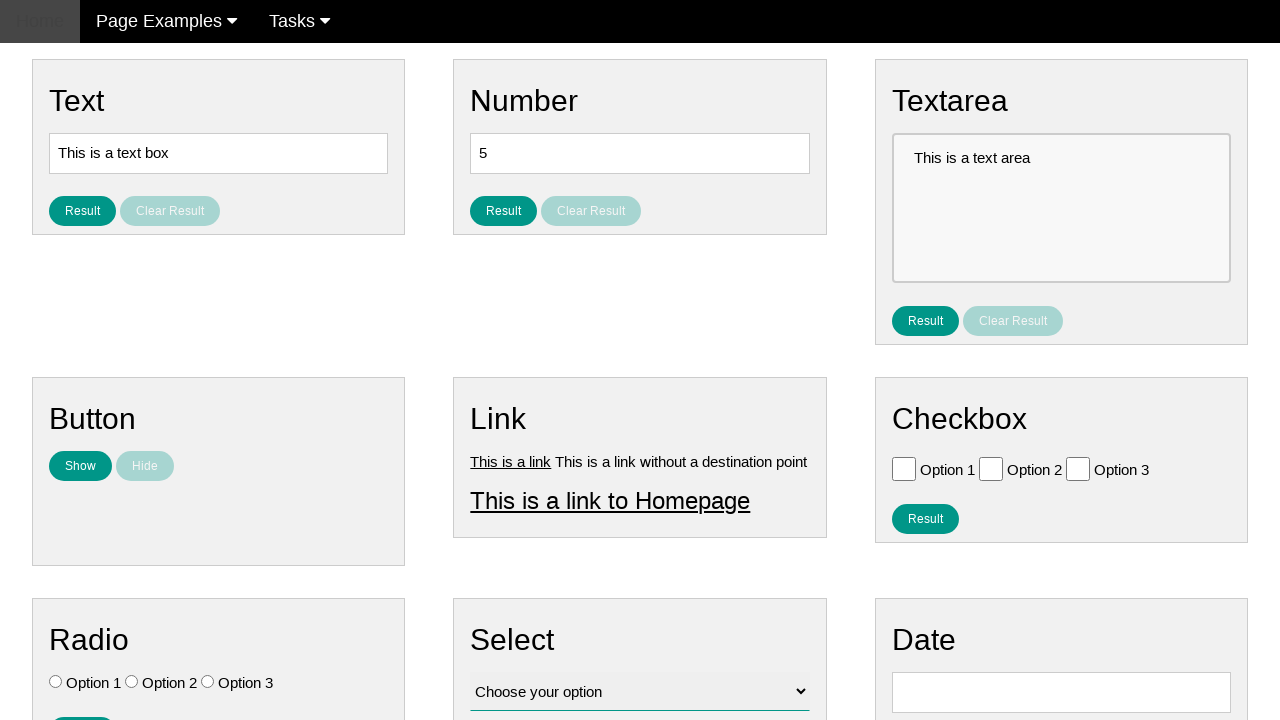

Retrieved all checkboxes from the page
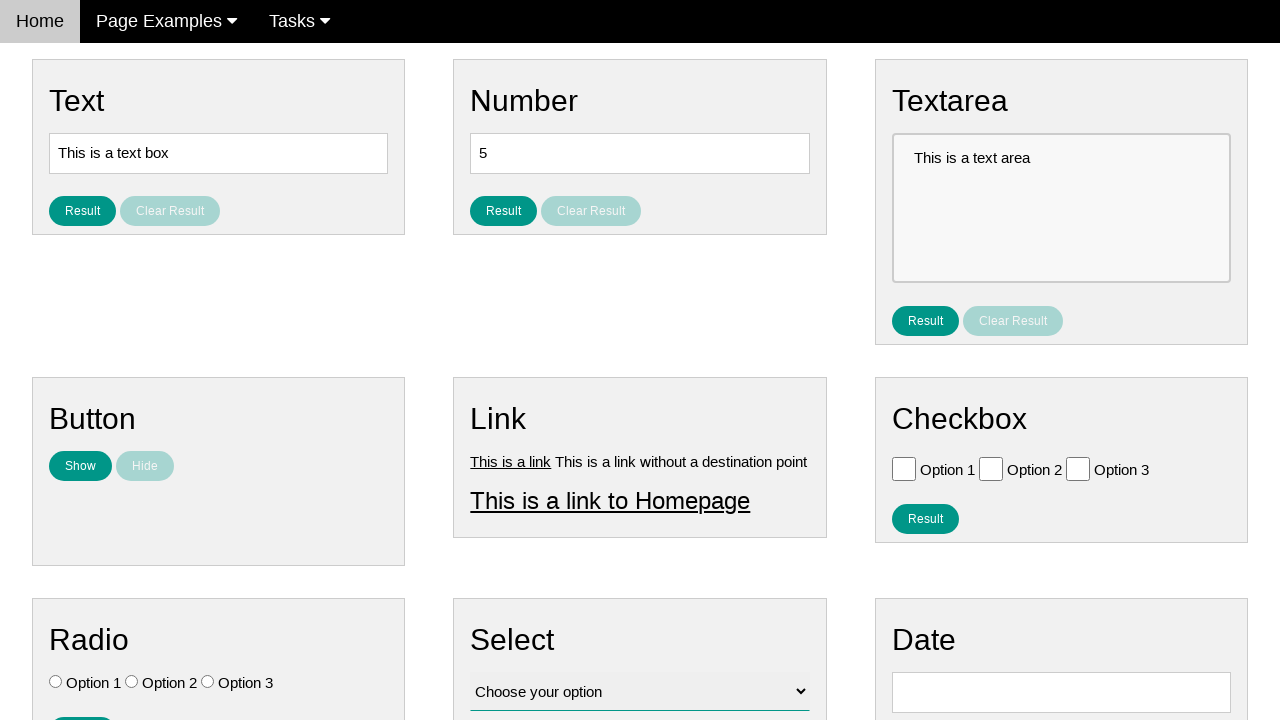

Clicked checkbox to select it at (904, 468) on .w3-check[type='checkbox'] >> nth=0
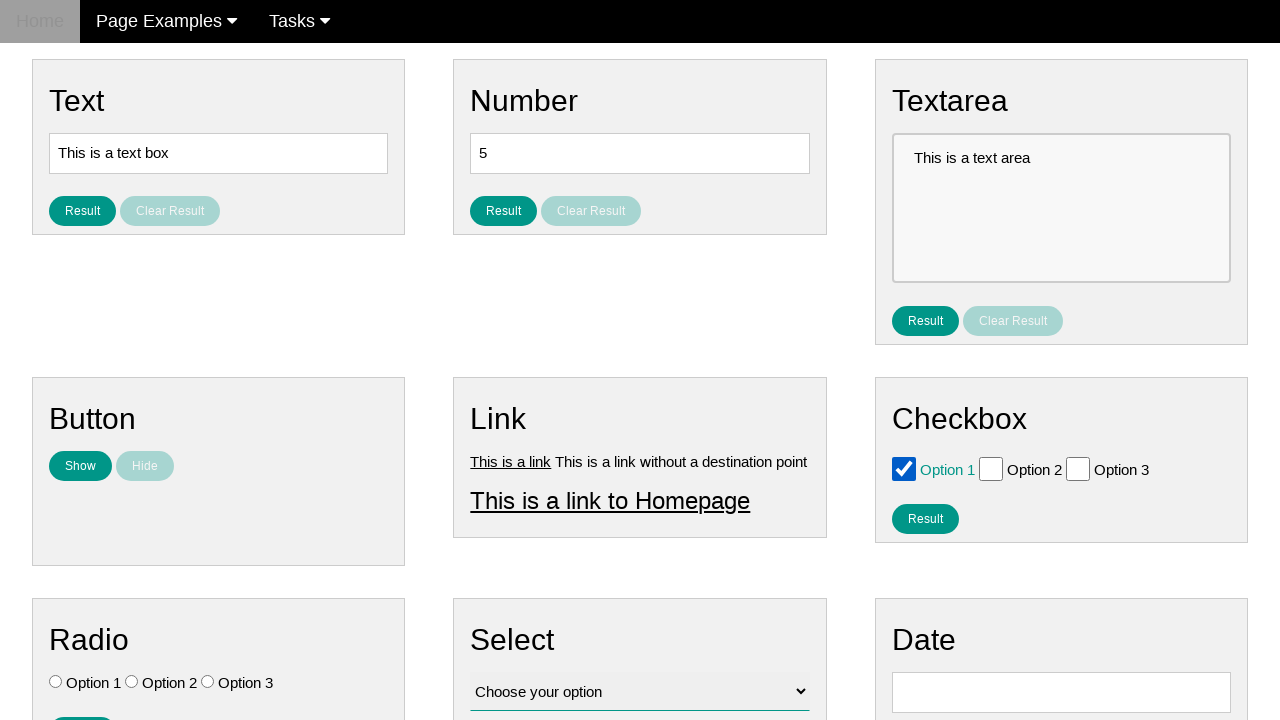

Clicked checkbox again to deselect it at (904, 468) on .w3-check[type='checkbox'] >> nth=0
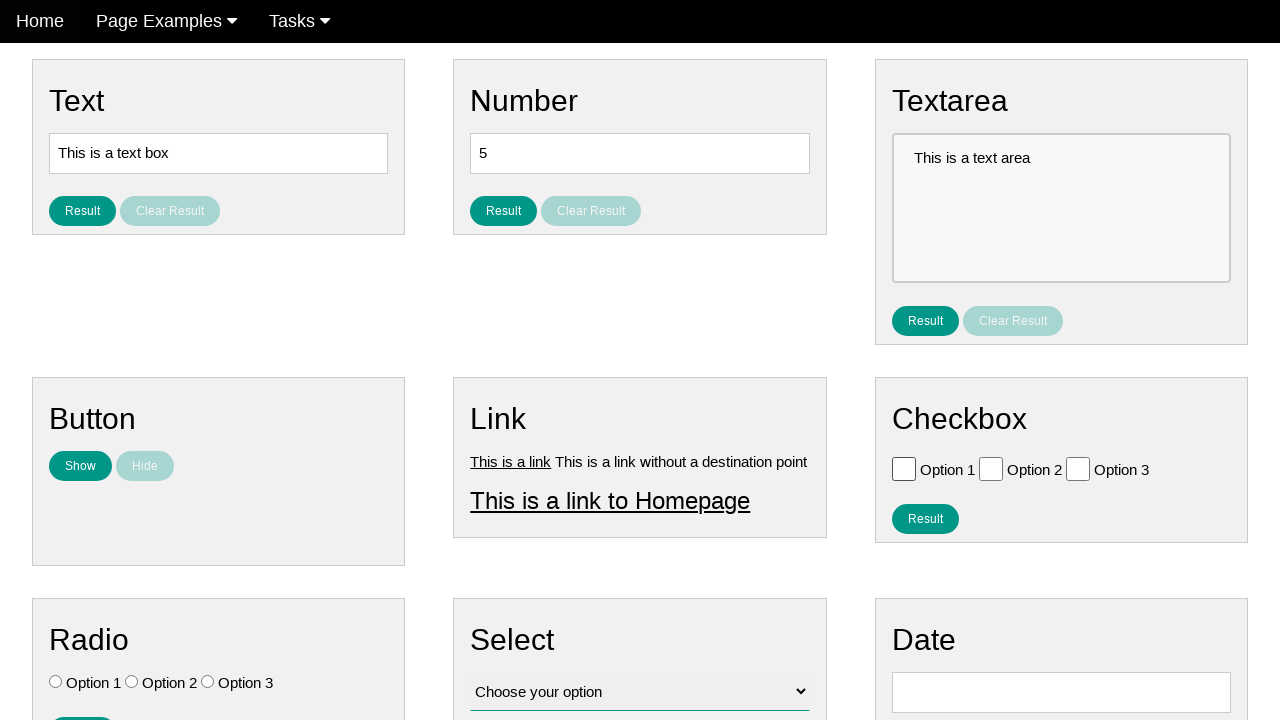

Clicked checkbox to select it at (991, 468) on .w3-check[type='checkbox'] >> nth=1
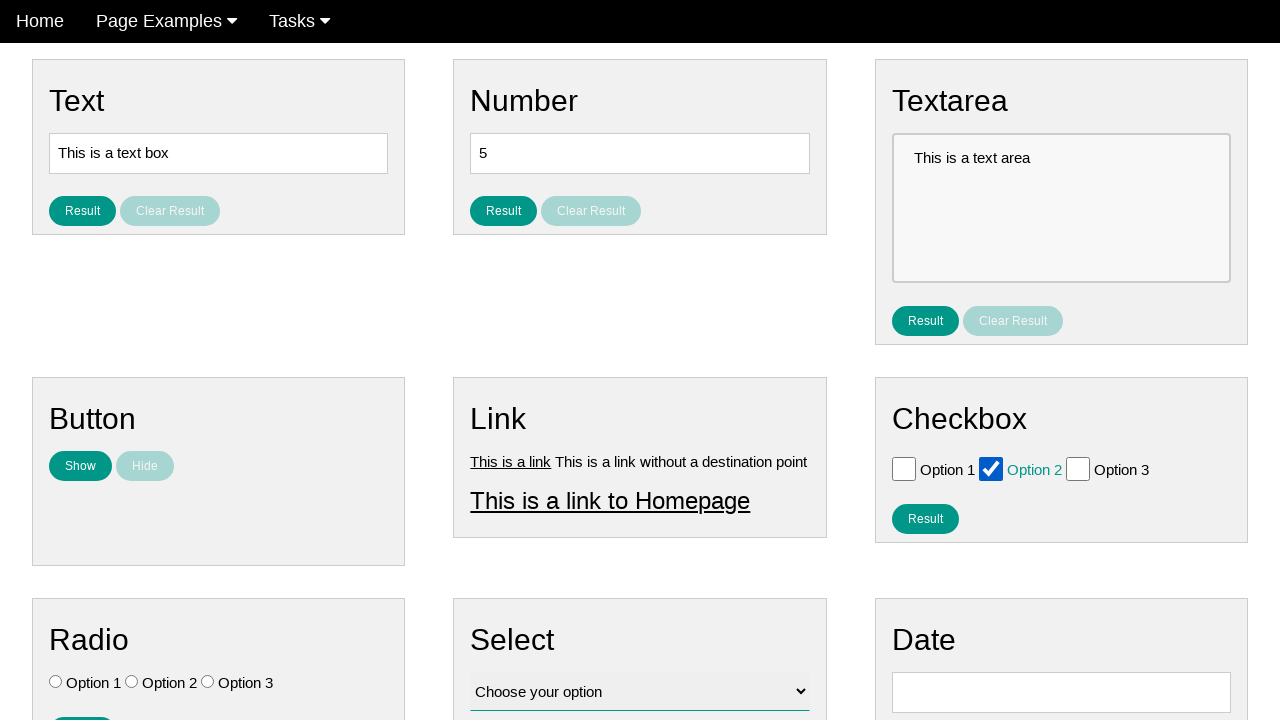

Clicked checkbox again to deselect it at (991, 468) on .w3-check[type='checkbox'] >> nth=1
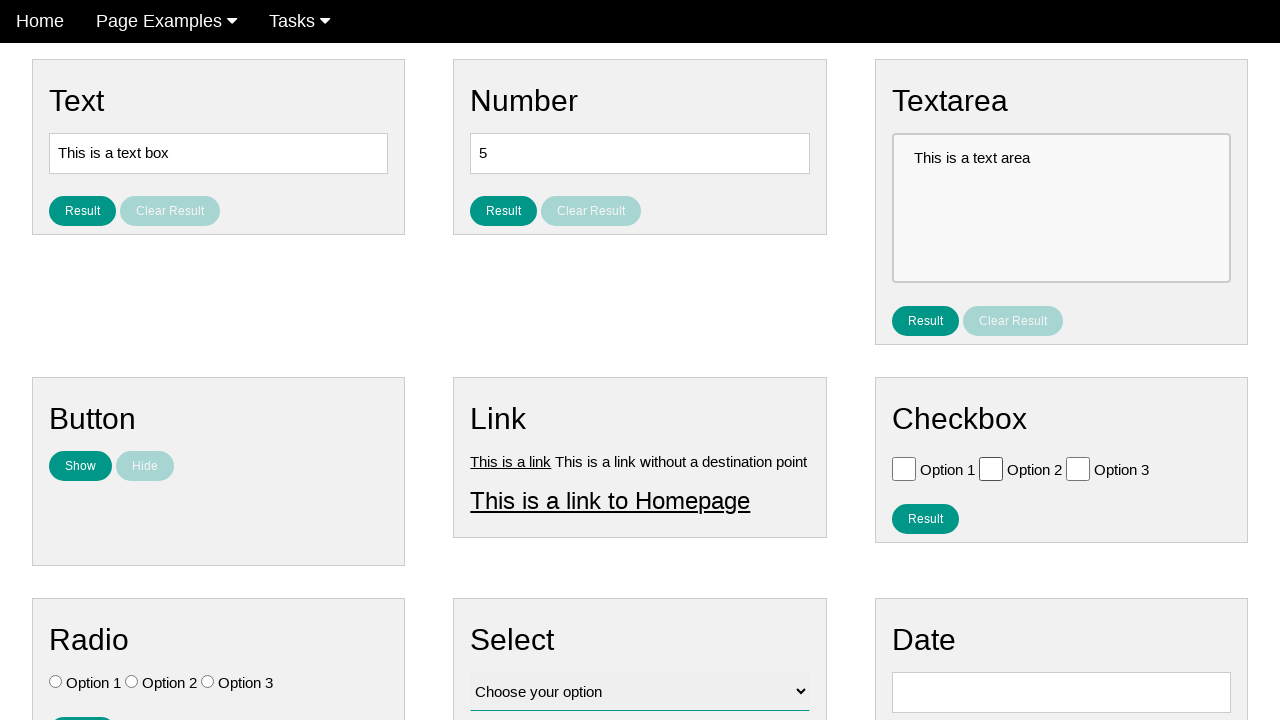

Clicked checkbox to select it at (1078, 468) on .w3-check[type='checkbox'] >> nth=2
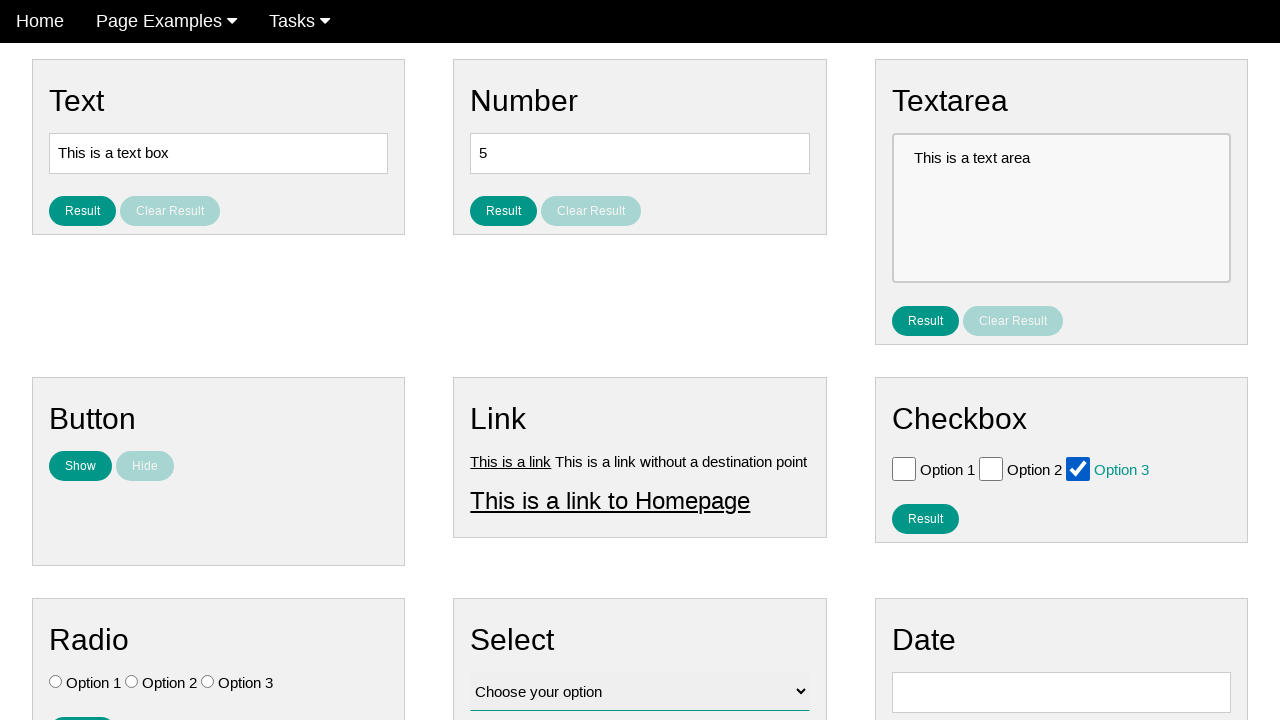

Clicked checkbox again to deselect it at (1078, 468) on .w3-check[type='checkbox'] >> nth=2
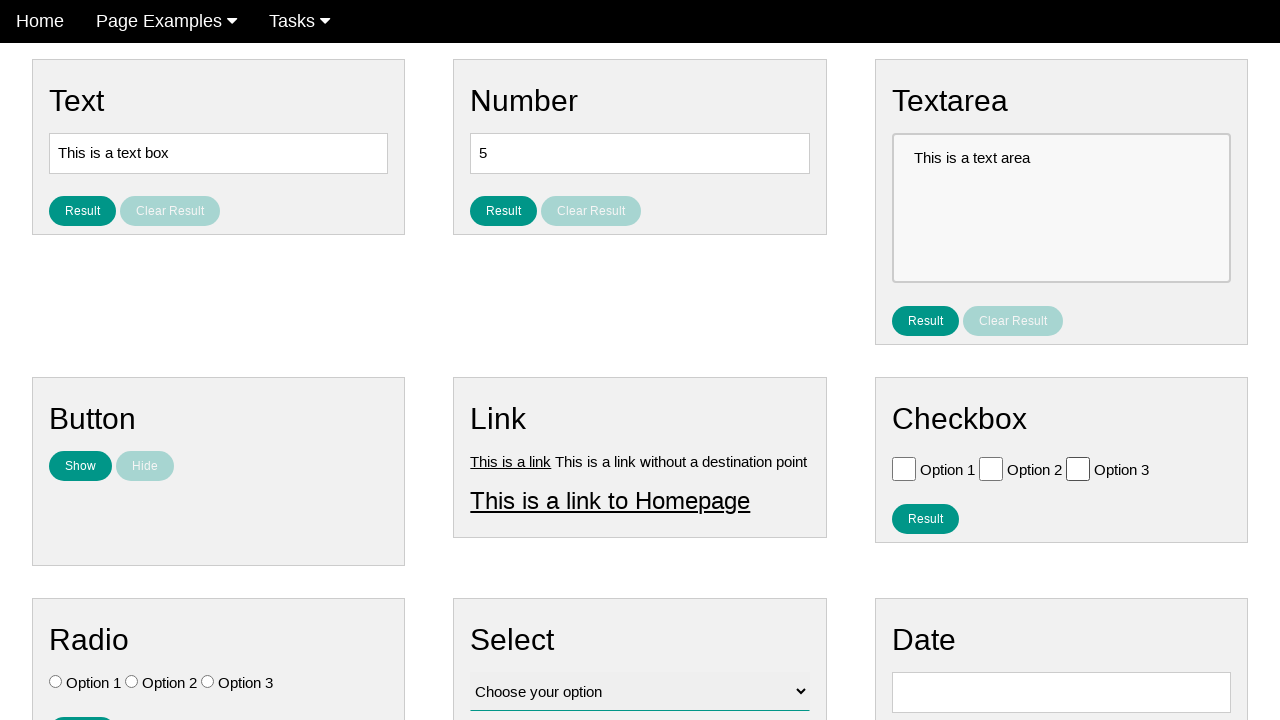

Located Option 3 checkbox
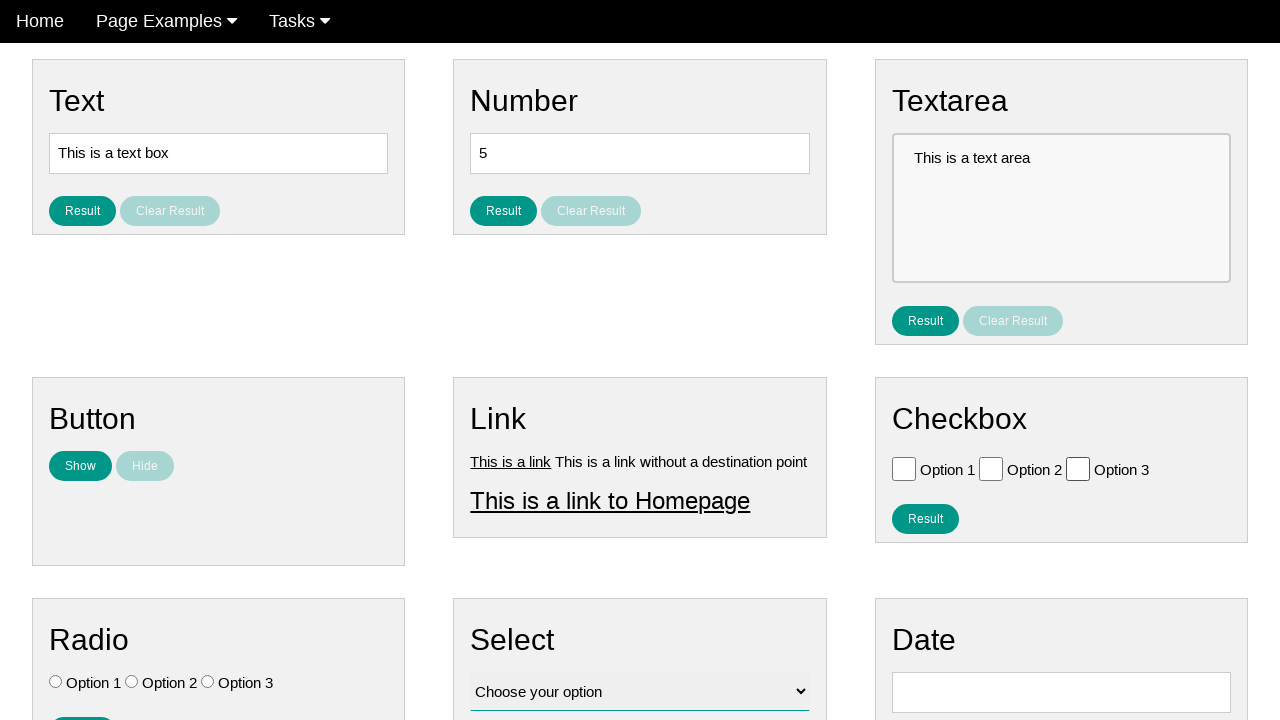

Clicked Option 3 checkbox to select it at (1078, 468) on .w3-check[value='Option 3'][type='checkbox']
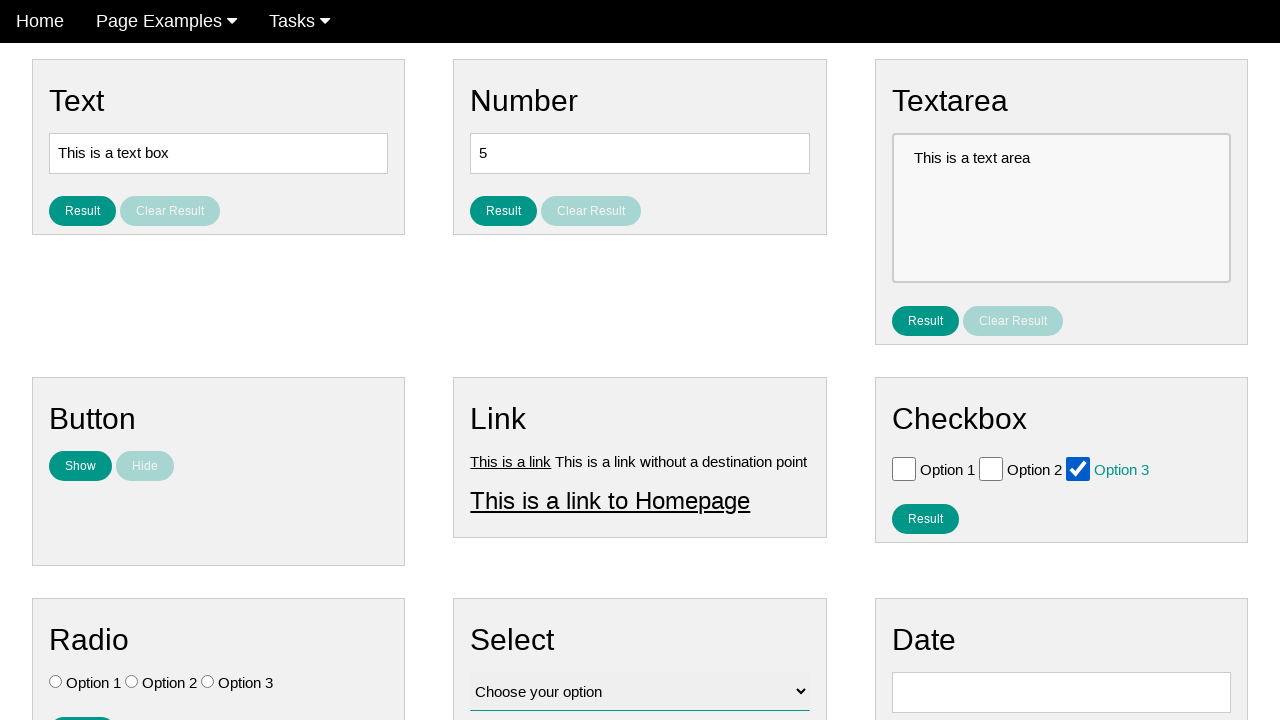

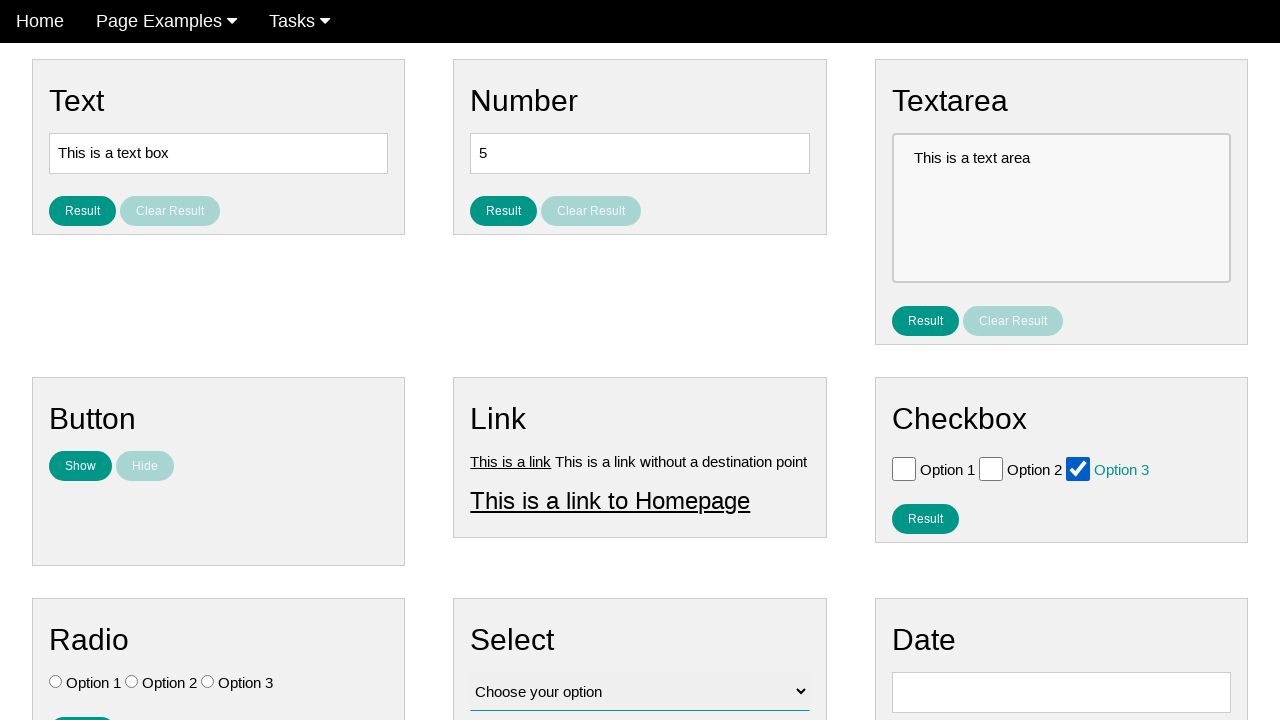